Navigates to a Zameen.com property listings page for houses in Lahore, waits for listings to load, then clicks on the first property listing to view its details page.

Starting URL: https://www.zameen.com/Houses_Property/Lahore-1-1.html

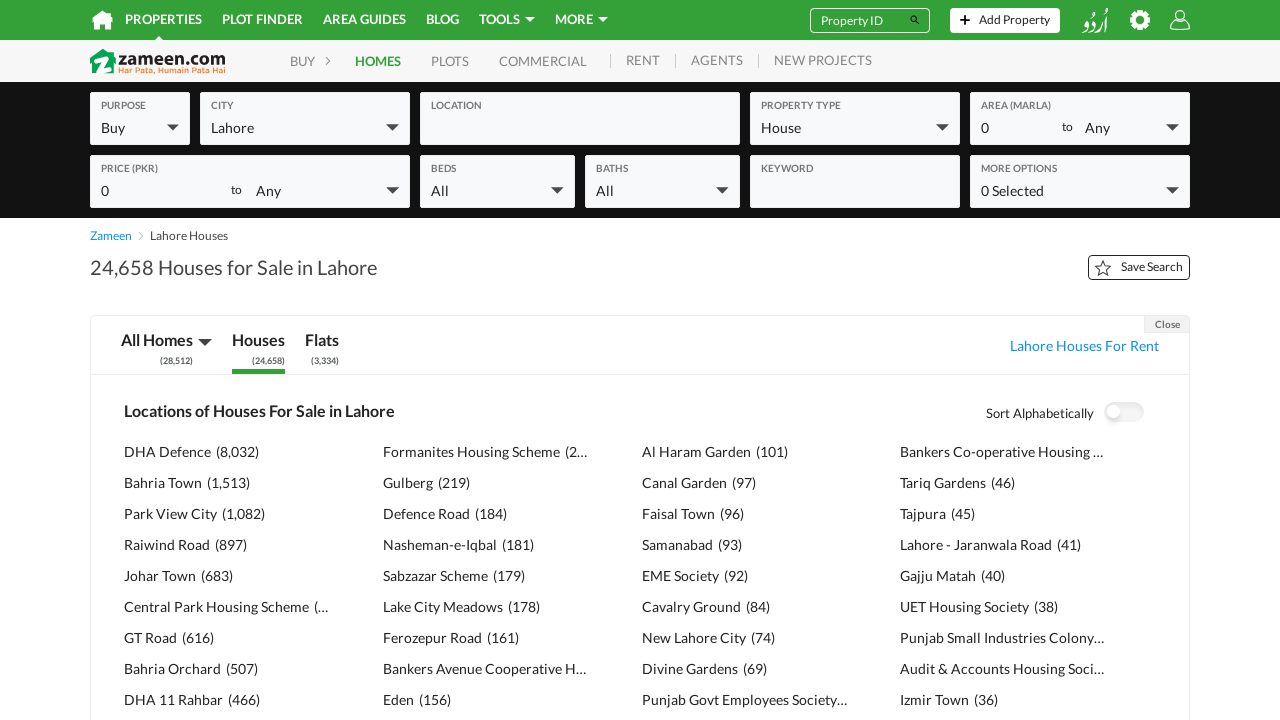

Waited for network idle state on Zameen.com property listings page
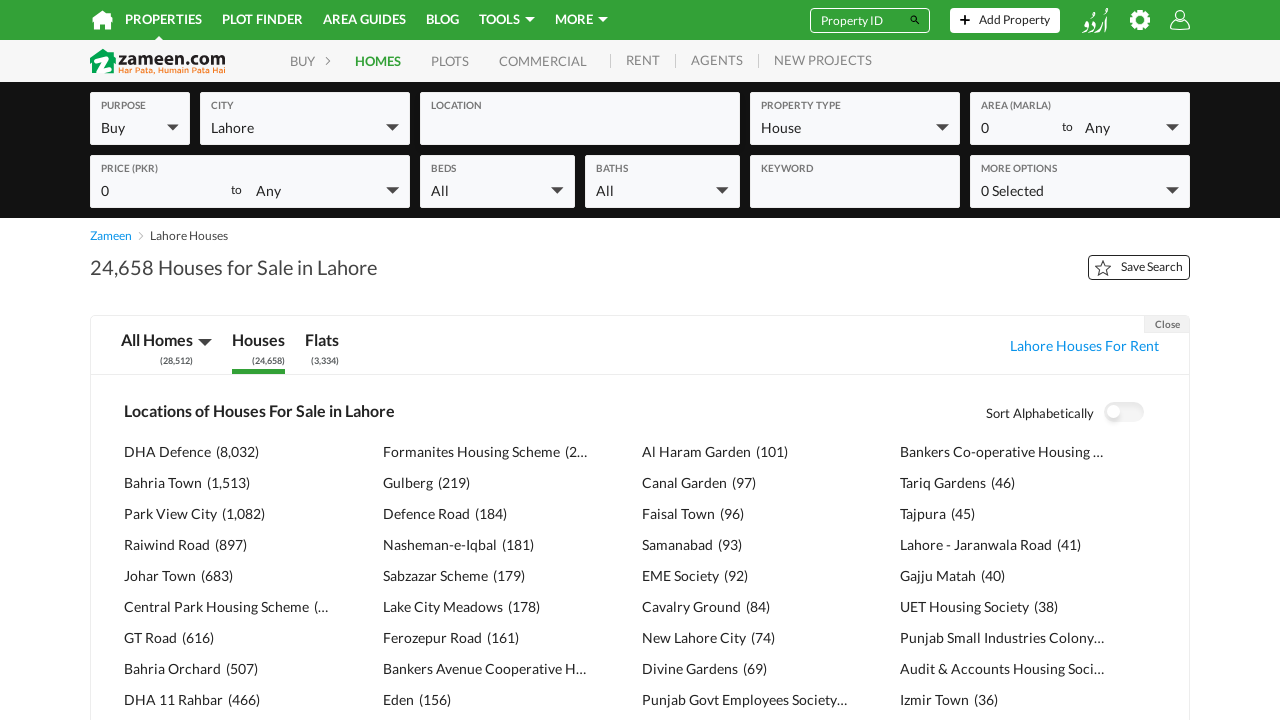

Property listing elements appeared on the page
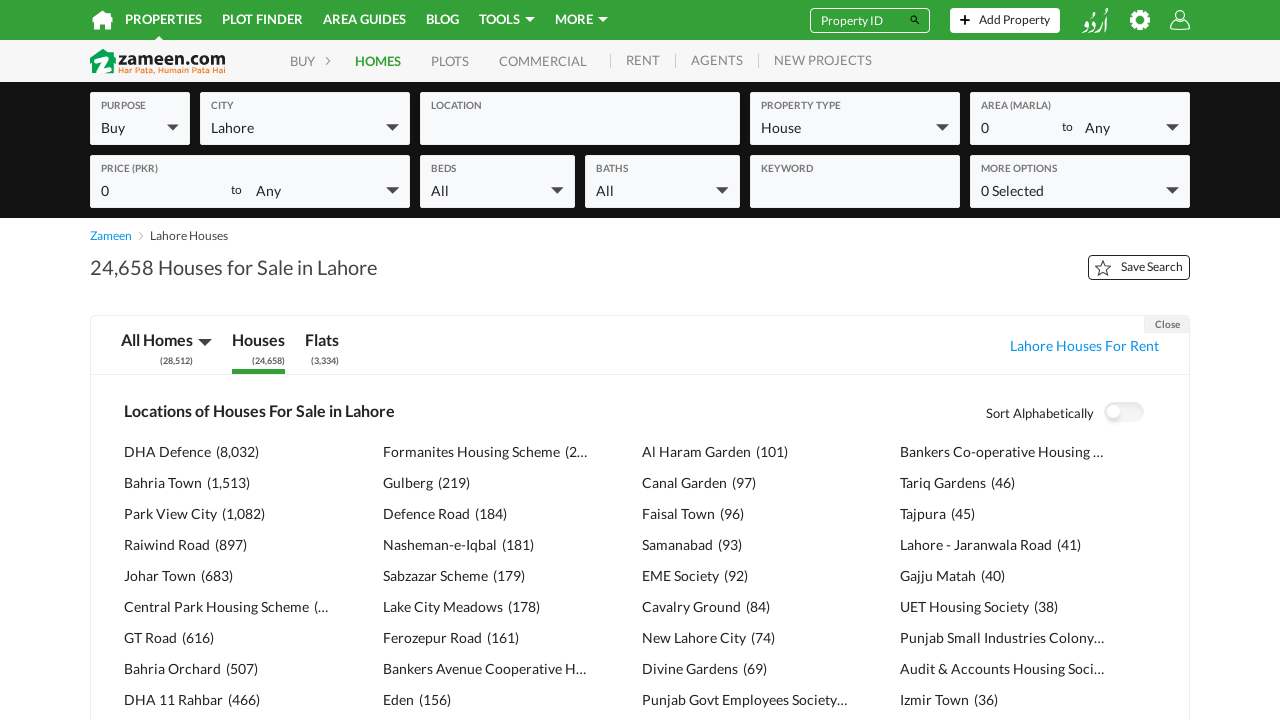

Clicked on the first property listing at (478, 361) on .d870ae17 >> nth=0
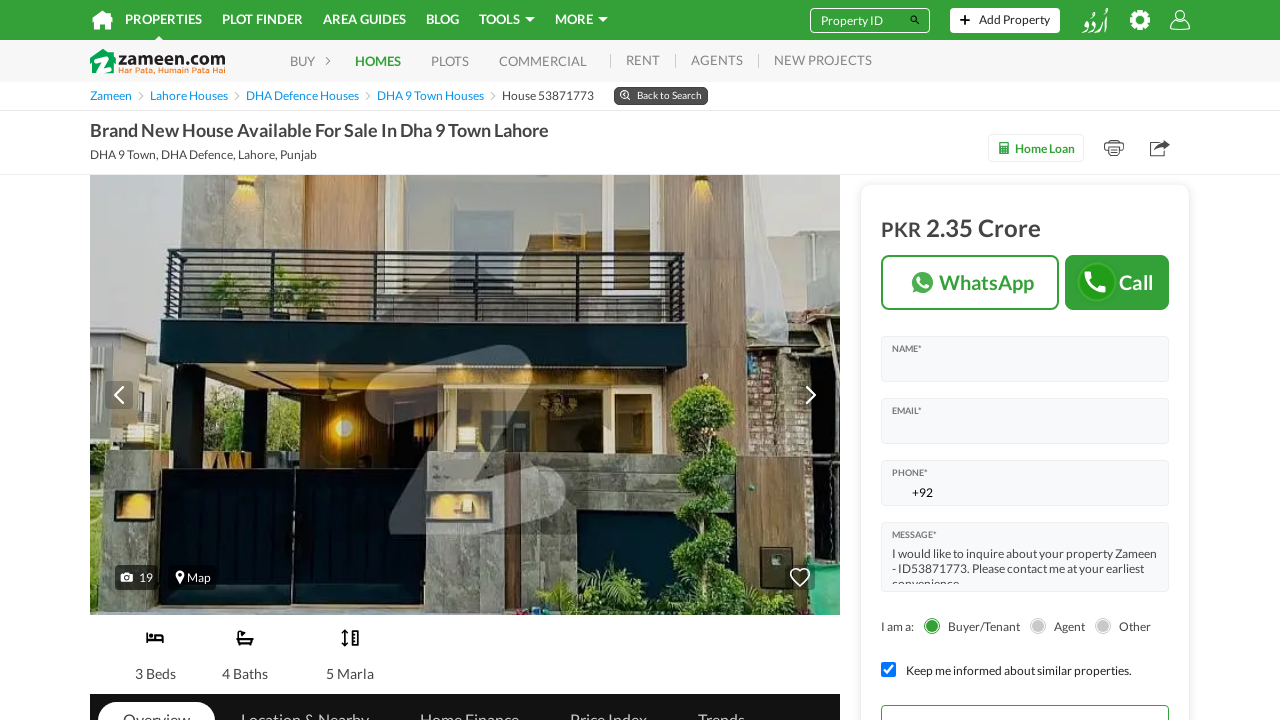

Property details page loaded
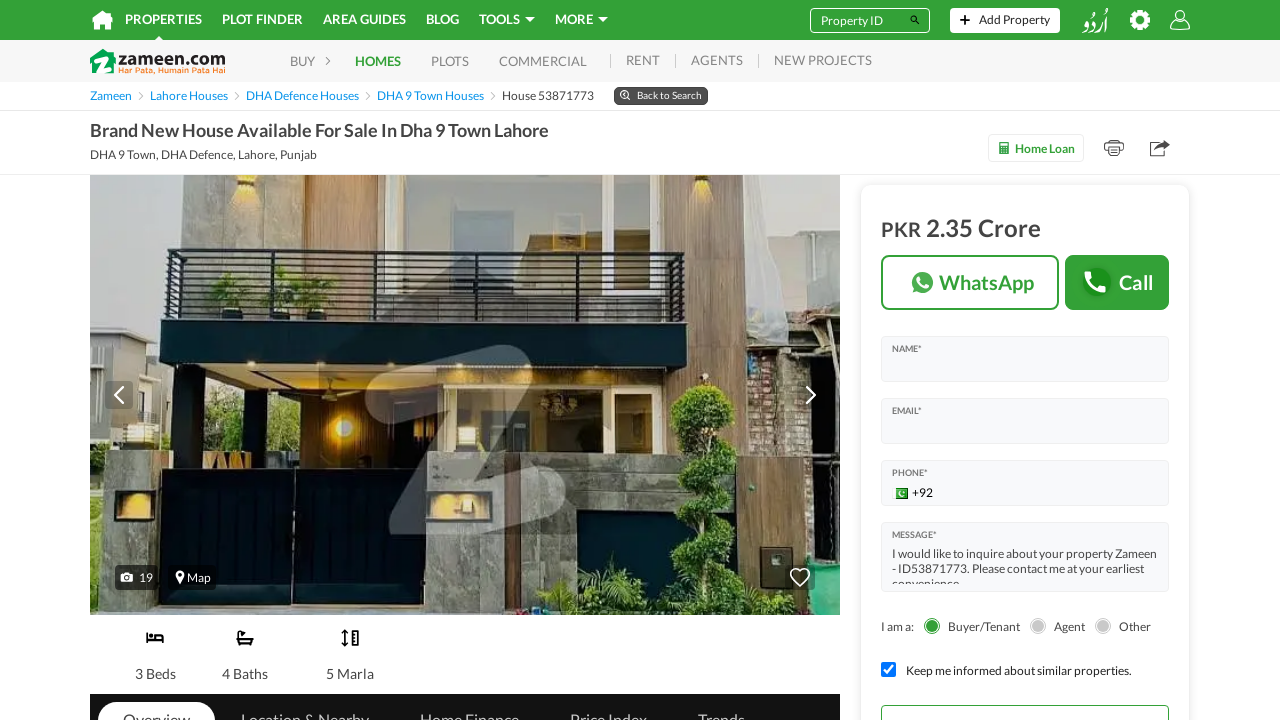

Property information elements are now visible
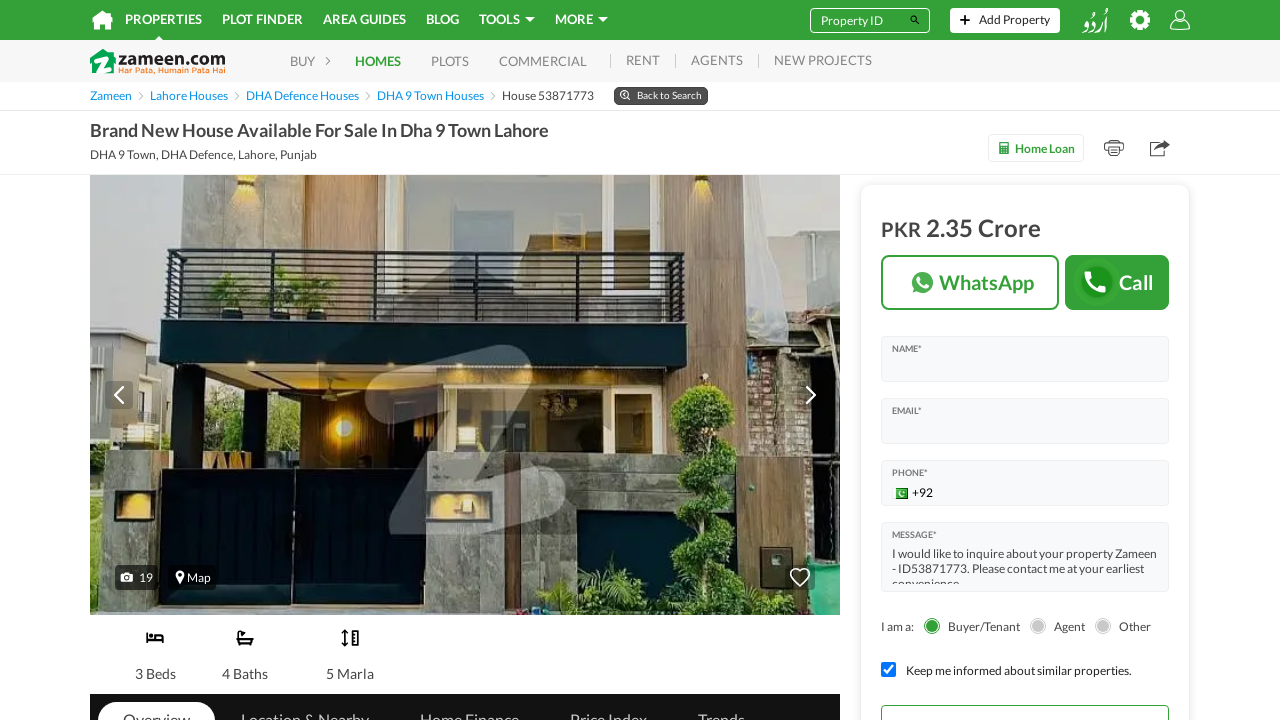

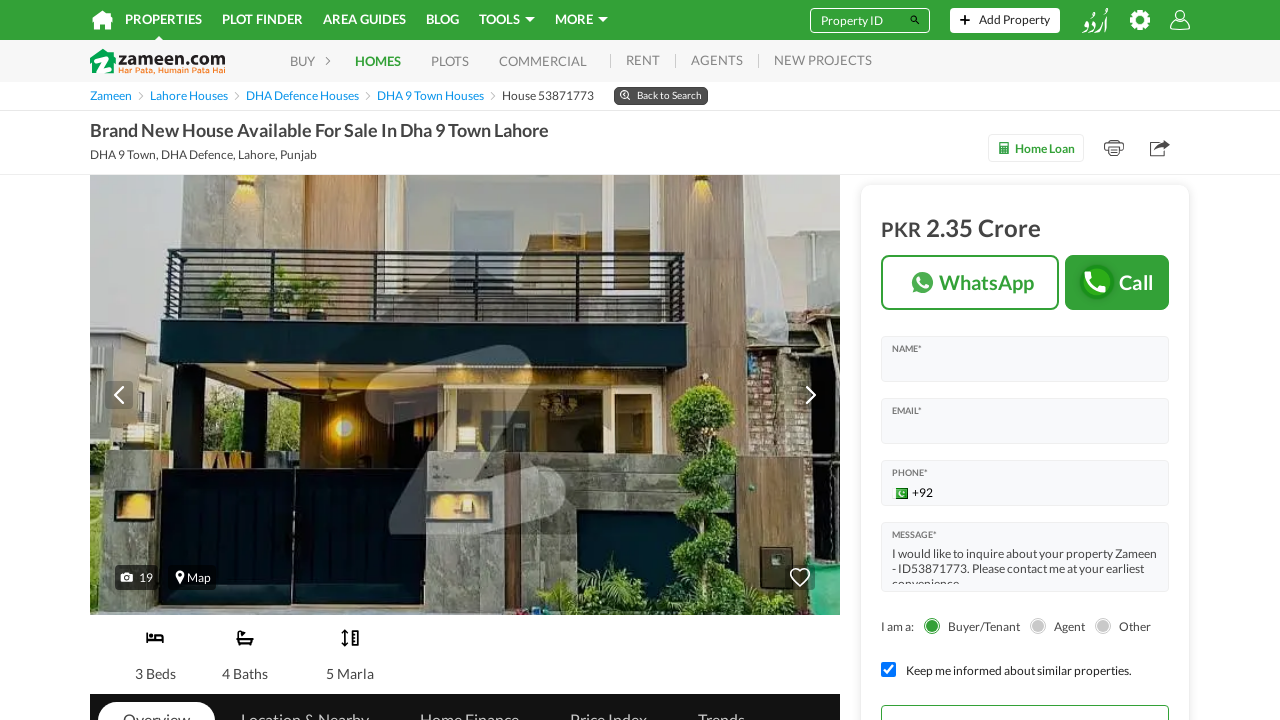